Navigates to W3Schools homepage and verifies the main heading element is present

Starting URL: https://w3schools.com

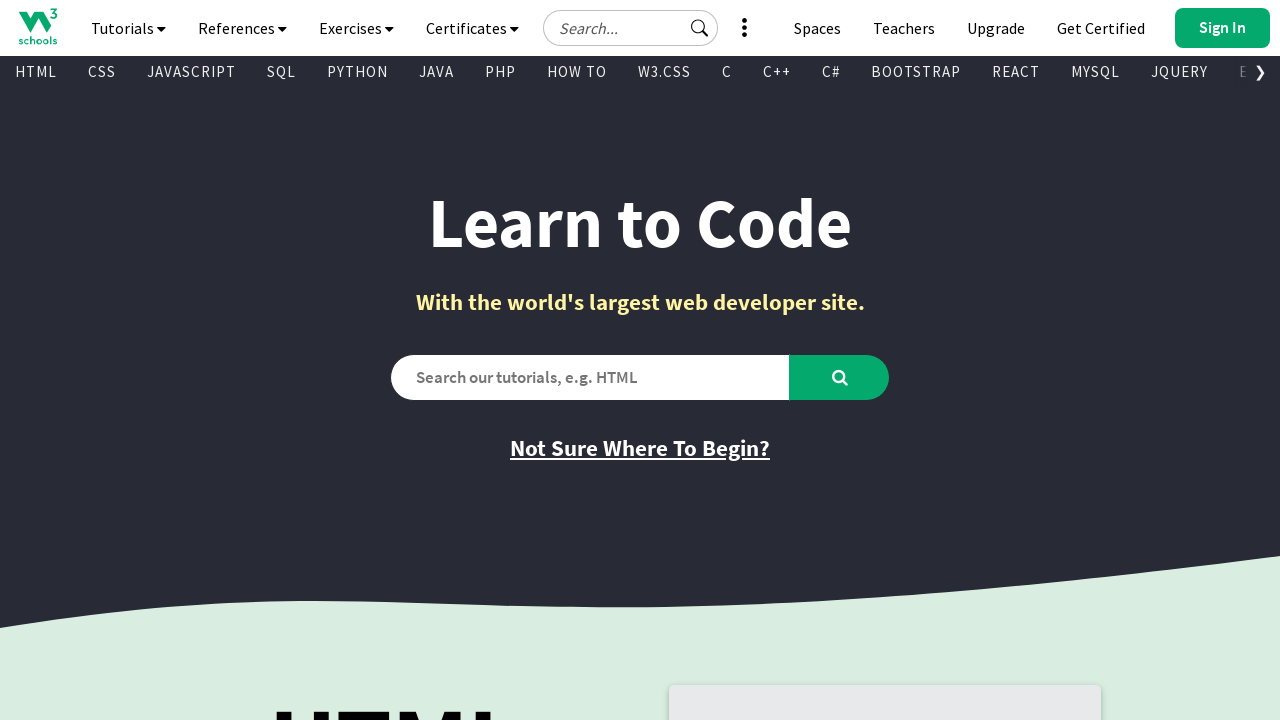

Navigated to W3Schools homepage
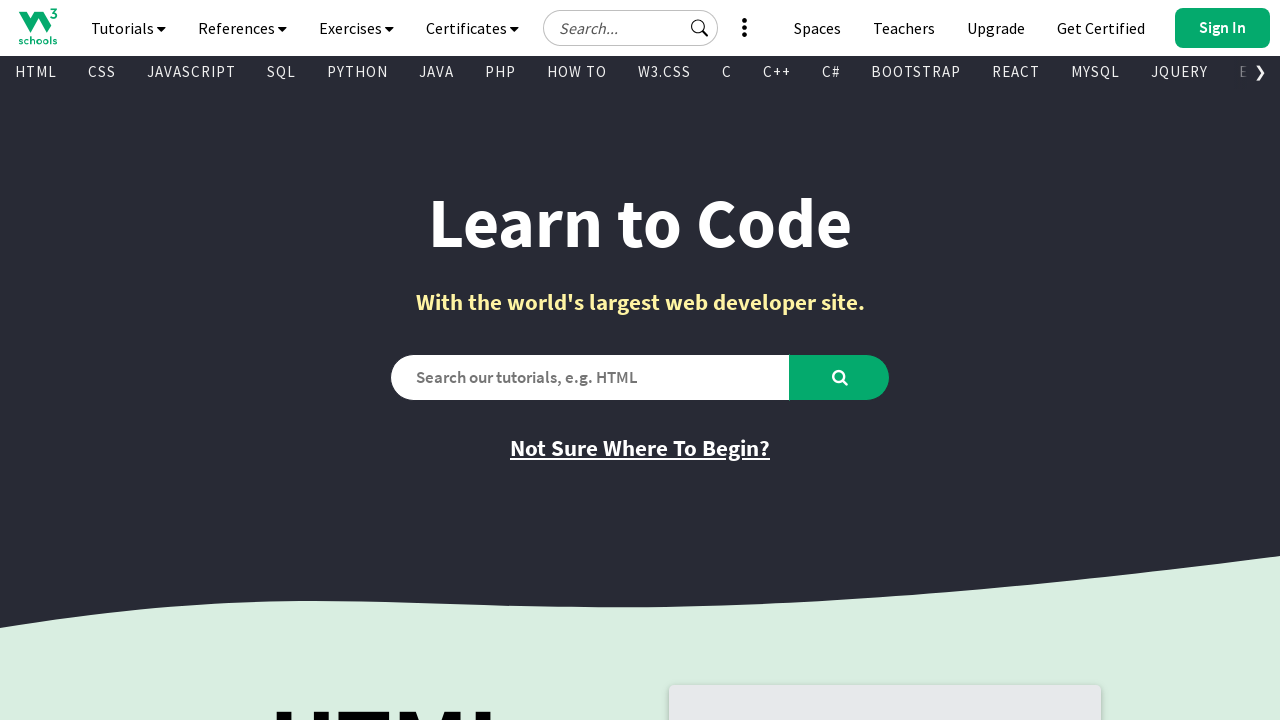

Main heading element (h1) is present
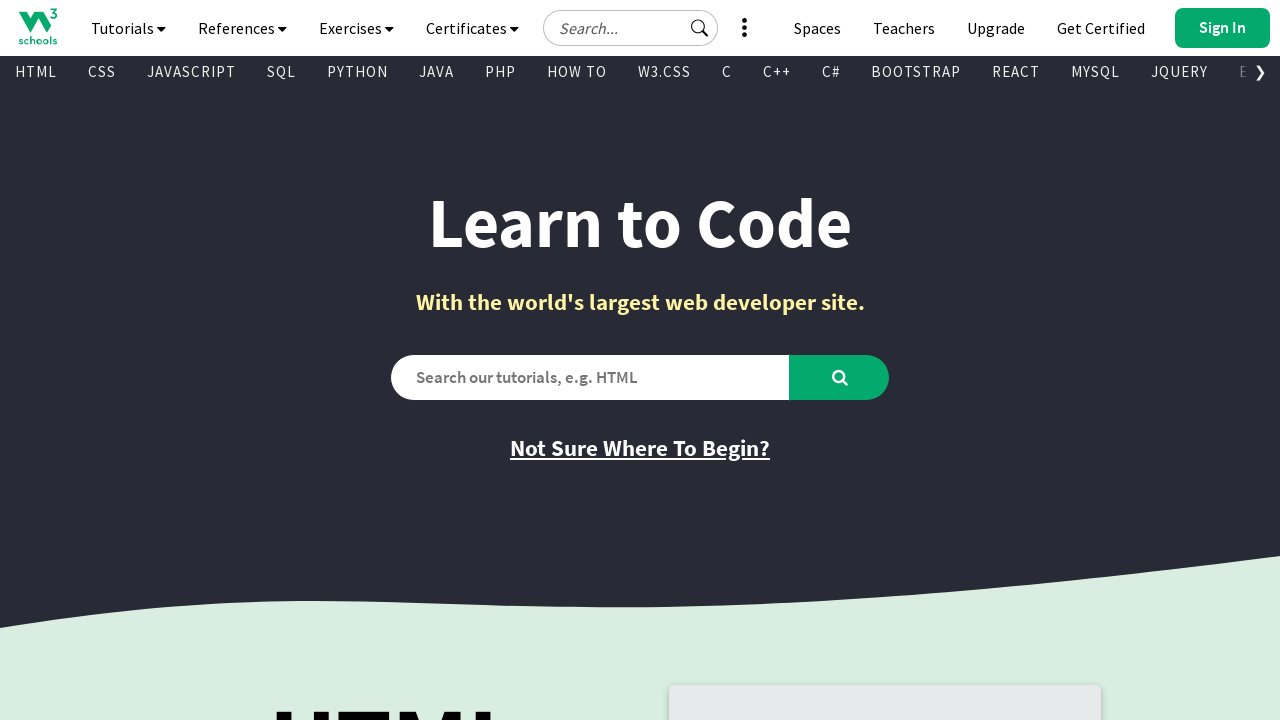

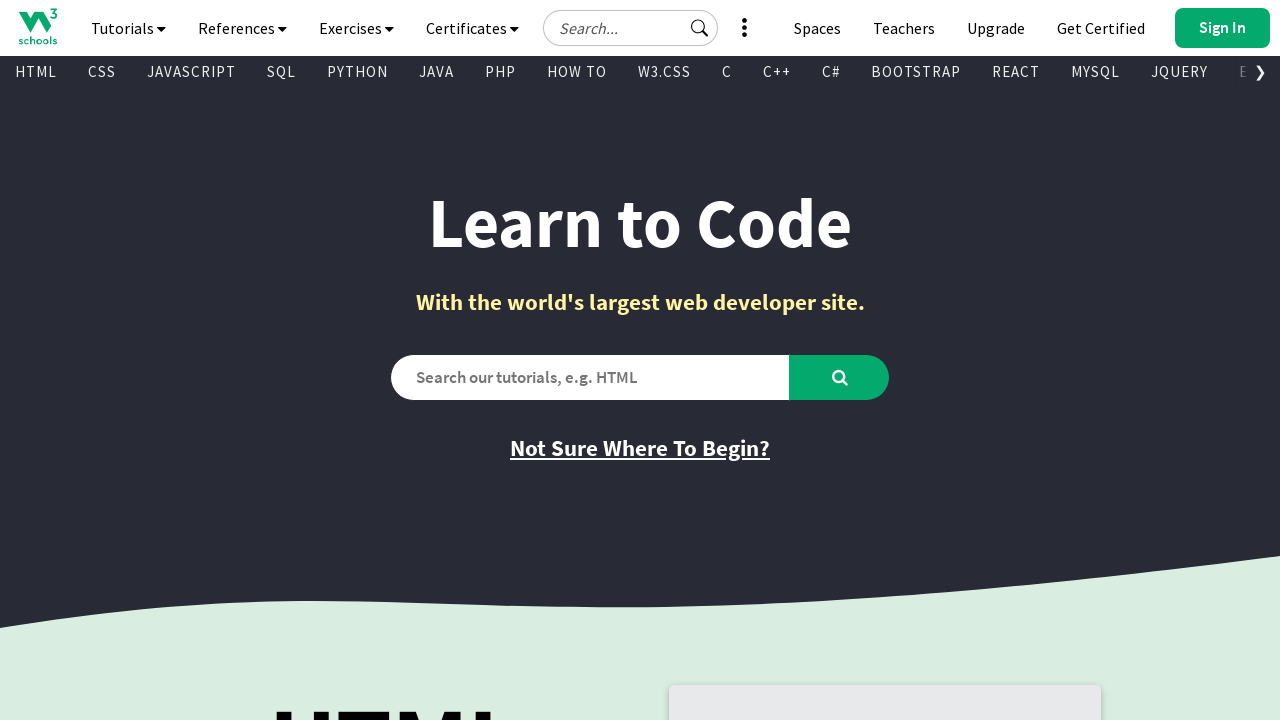